Tests window switching using a different approach to identify the new window handle by comparing against the original window

Starting URL: http://the-internet.herokuapp.com/windows

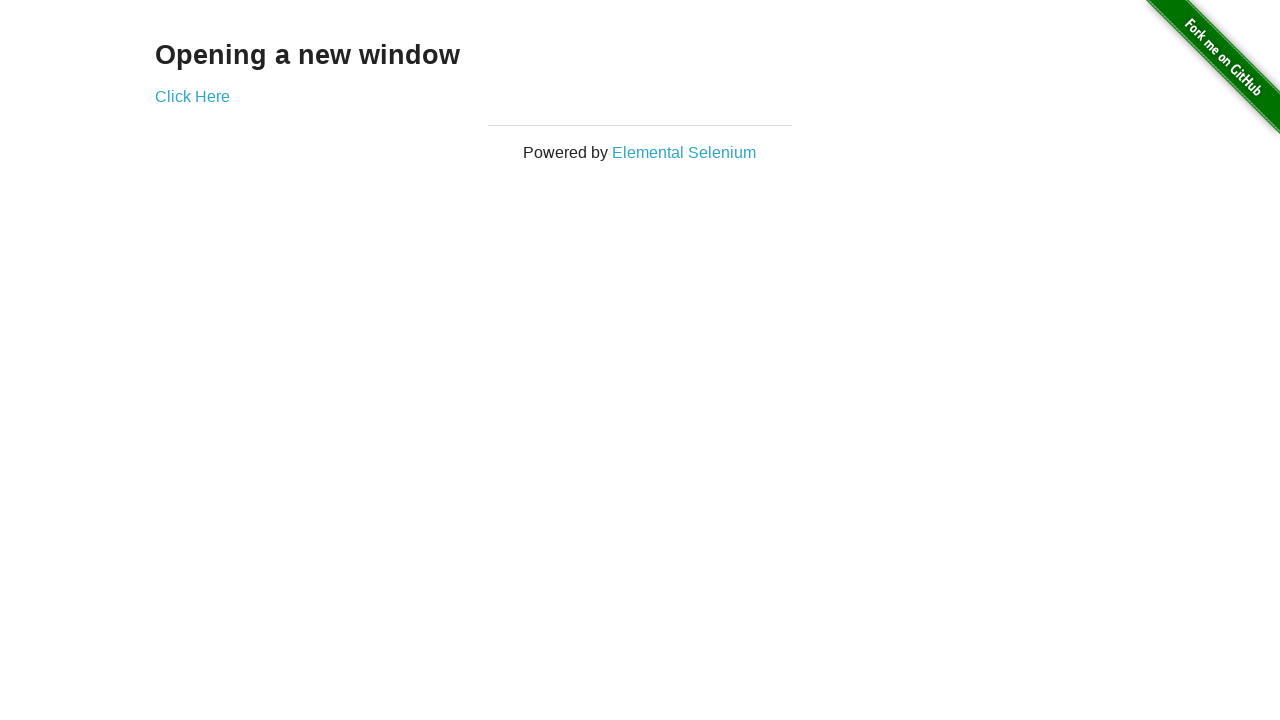

Stored reference to initial page
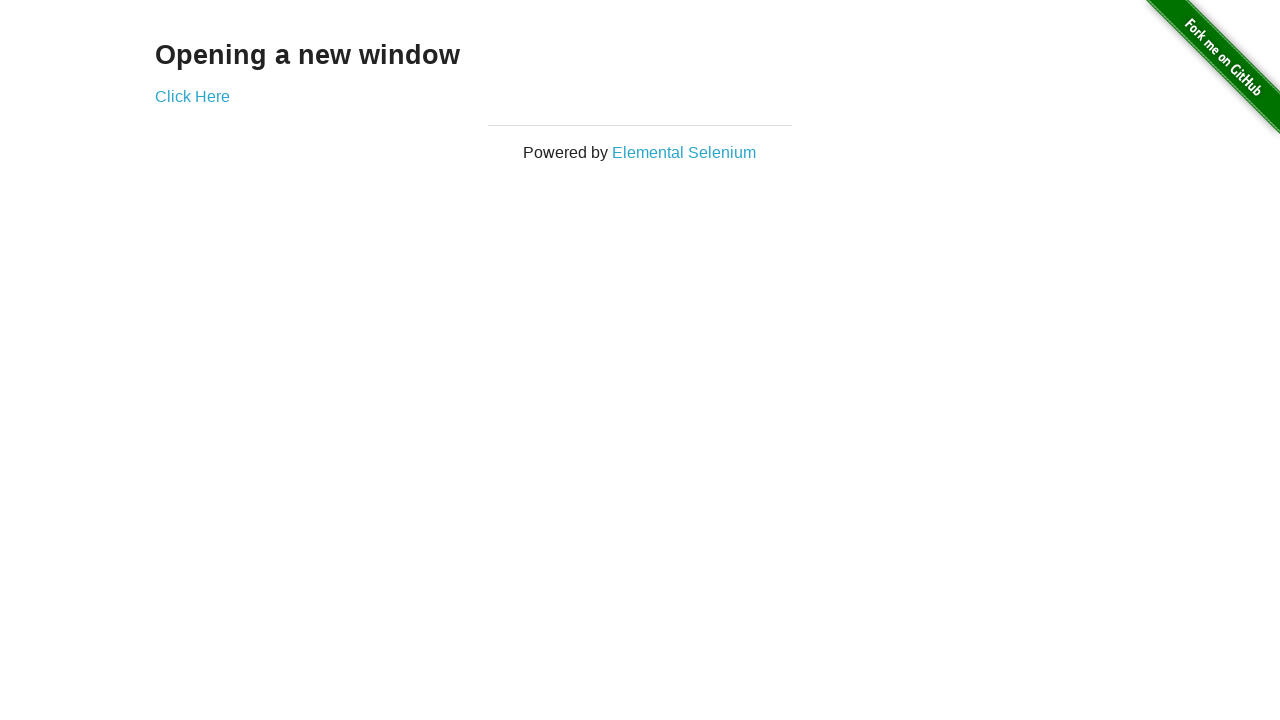

Clicked link to open new window at (192, 96) on .example a
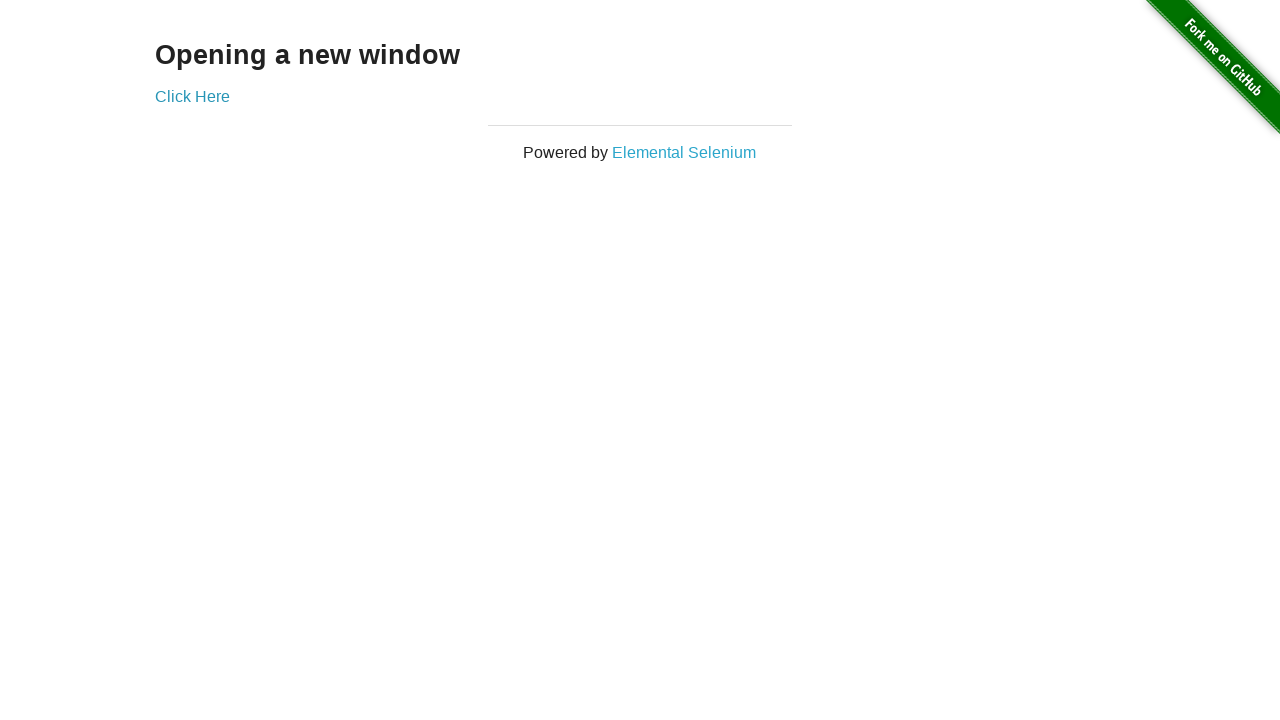

Waited for new window to open
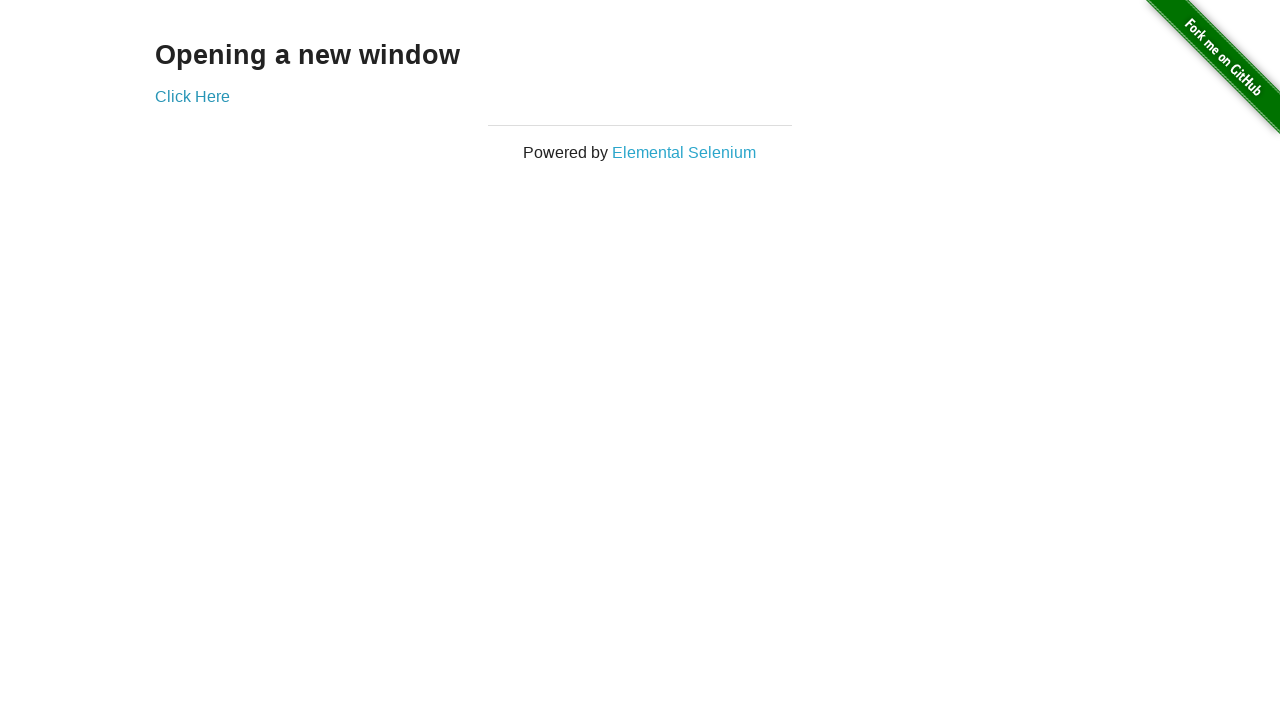

Found new window by comparing against original window handle
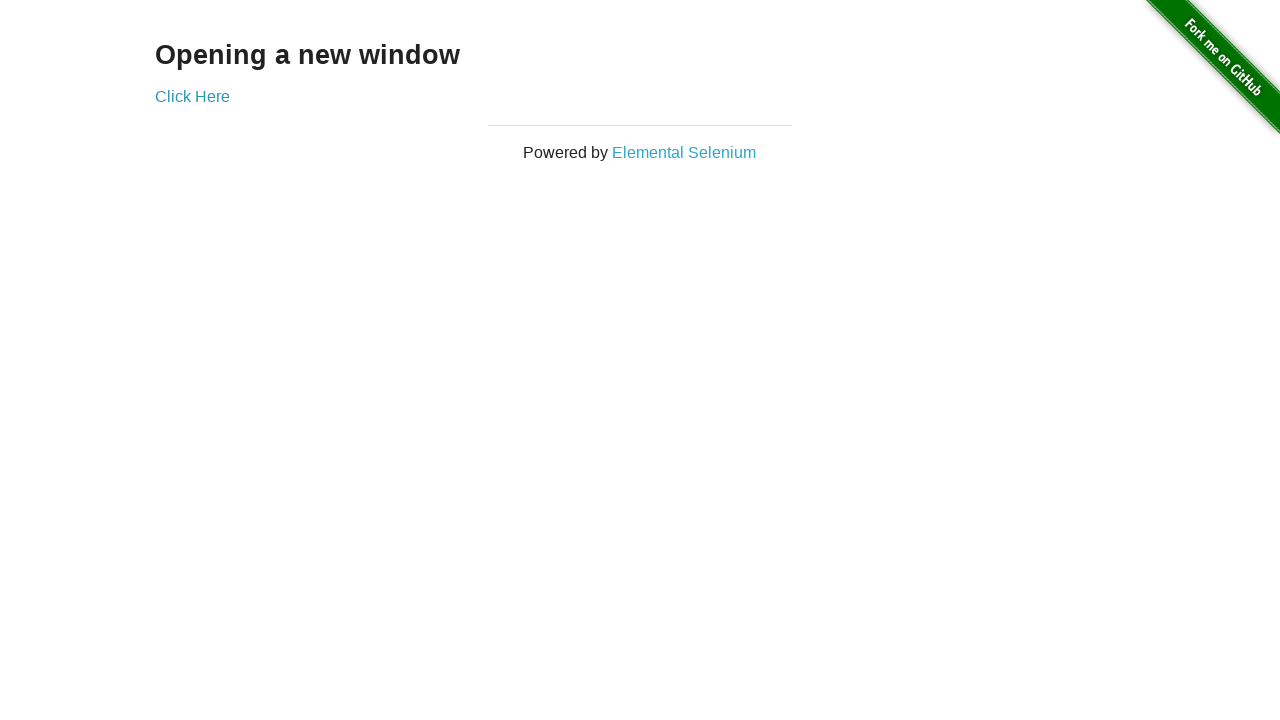

Verified original page title is not 'New Window'
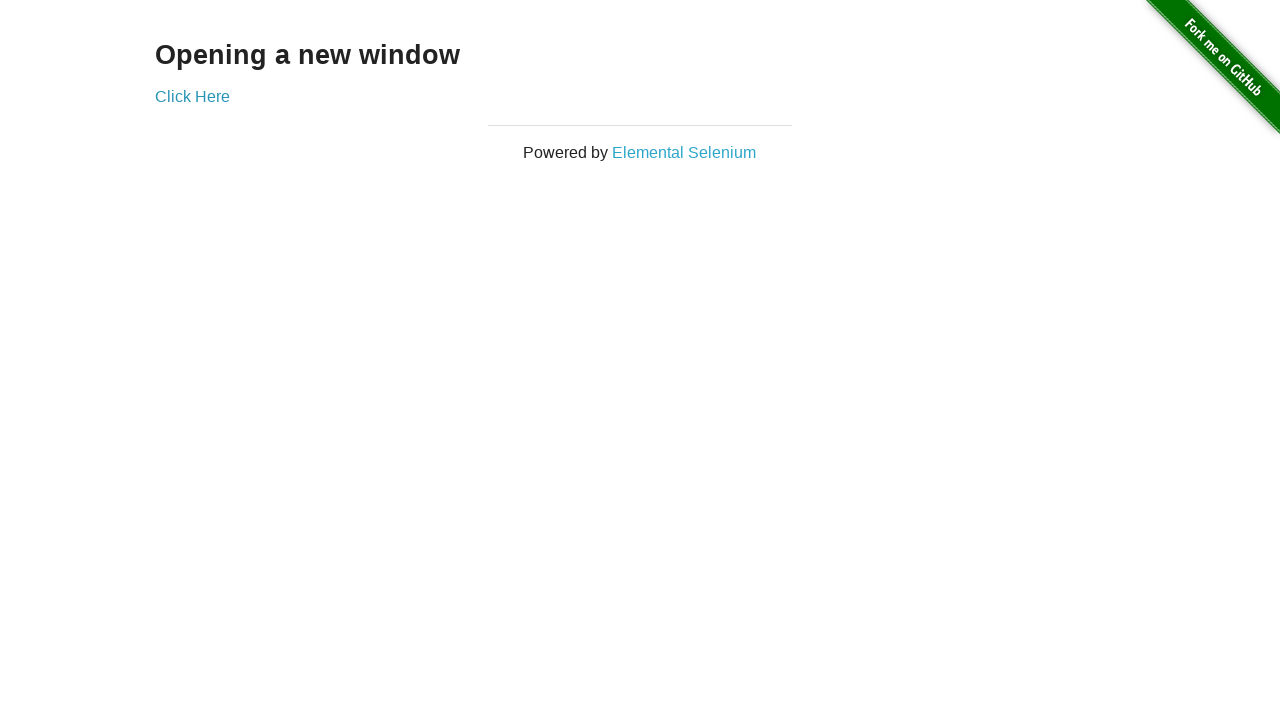

Verified new page title is 'New Window'
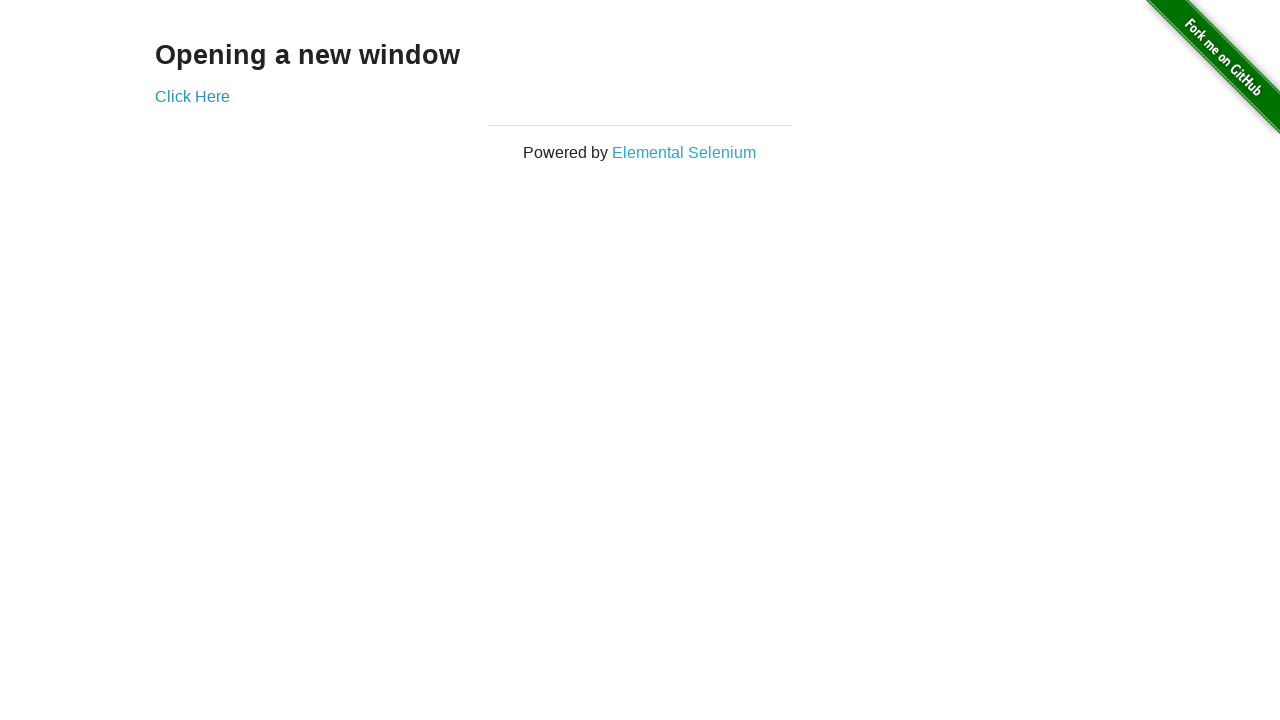

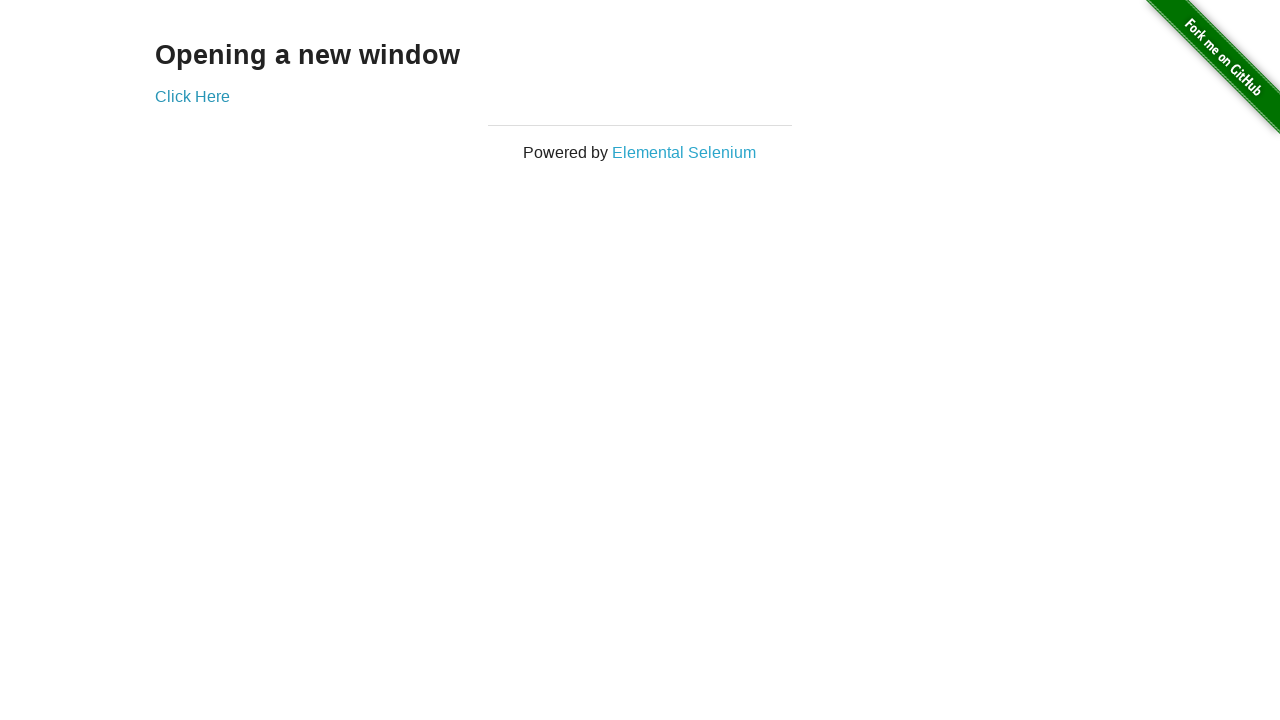